Tests right-click functionality on a button element to trigger a context menu on the jQuery contextMenu demo page

Starting URL: https://swisnl.github.io/jQuery-contextMenu/demo.html

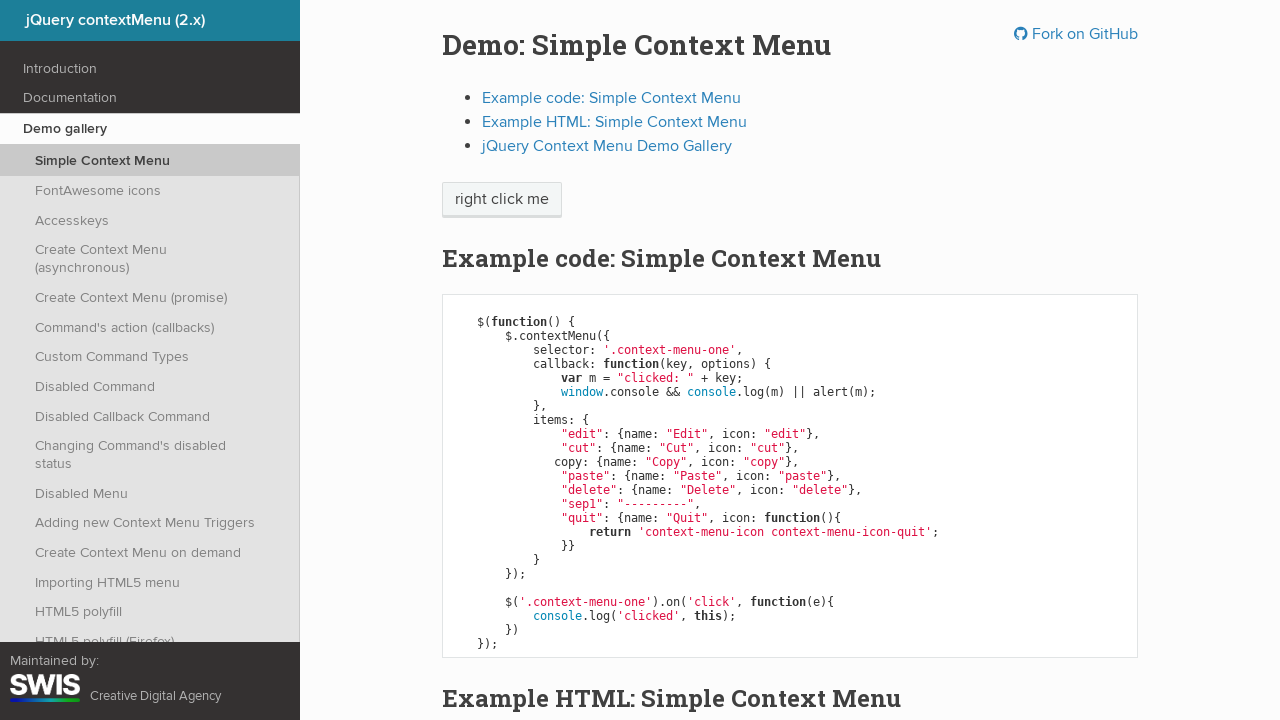

Located the right-click button element
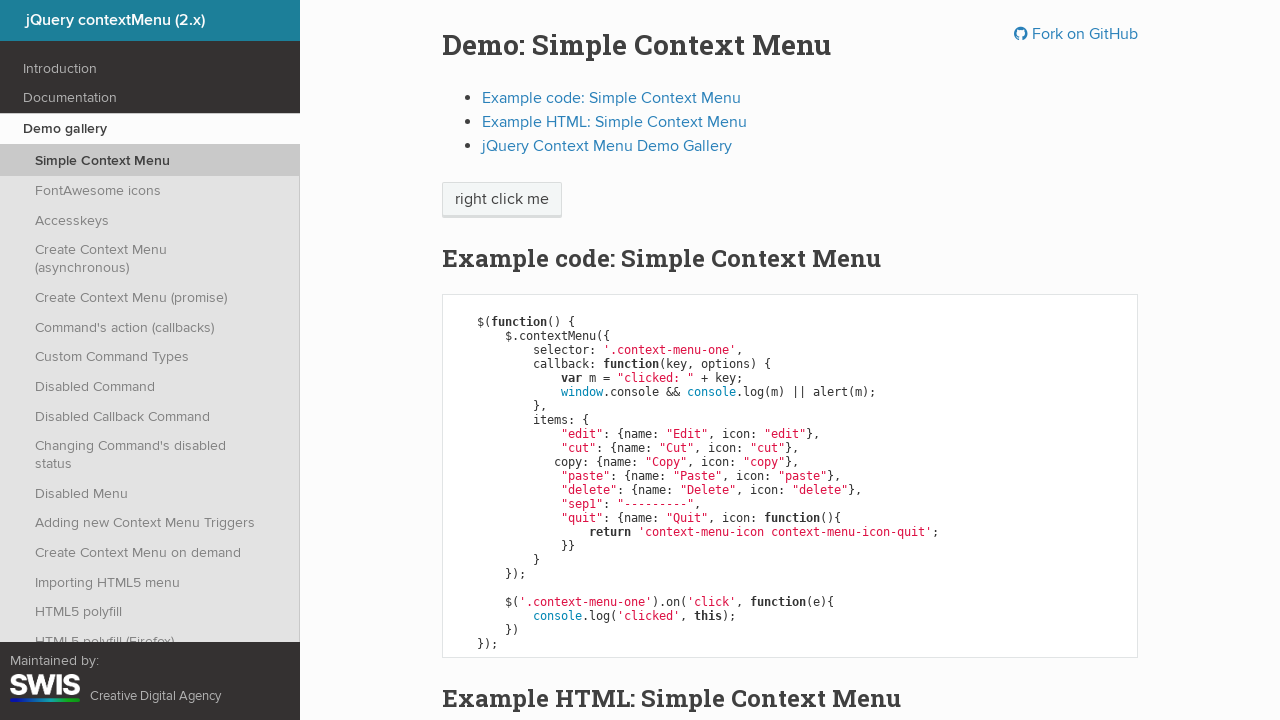

Right-clicked the button to trigger context menu at (502, 200) on xpath=//span[@class="context-menu-one btn btn-neutral"]
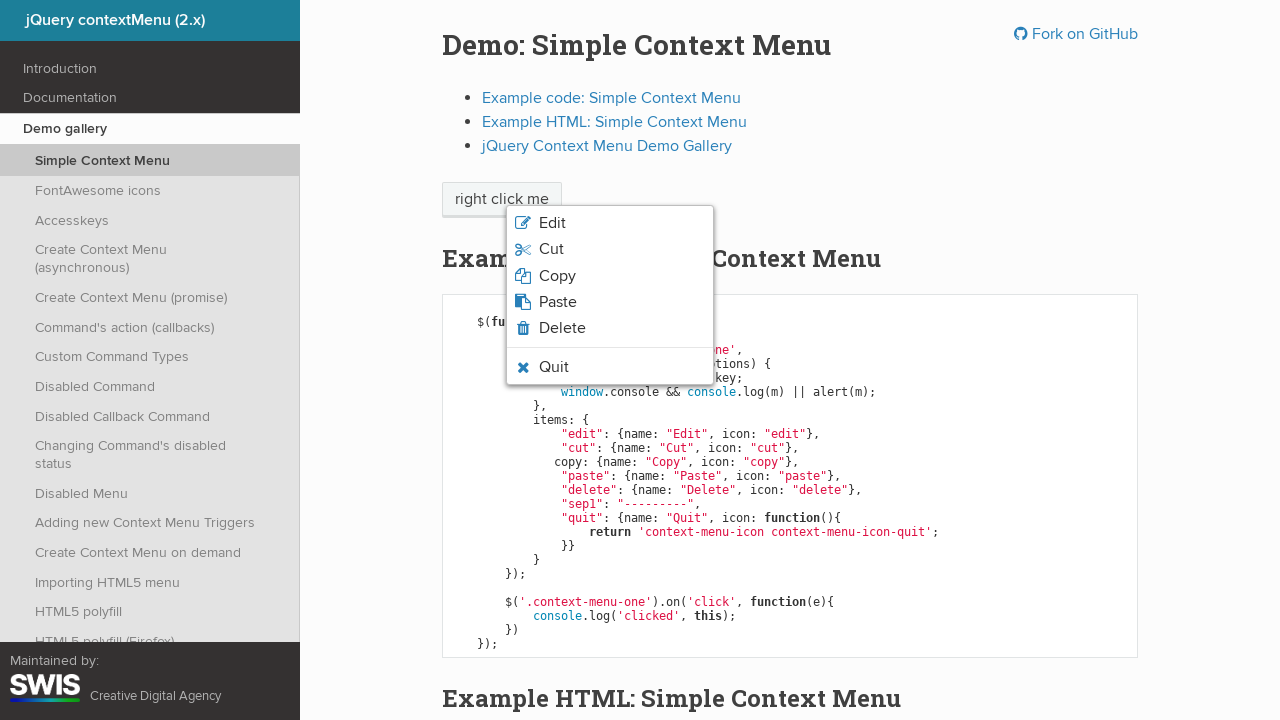

Context menu appeared on the page
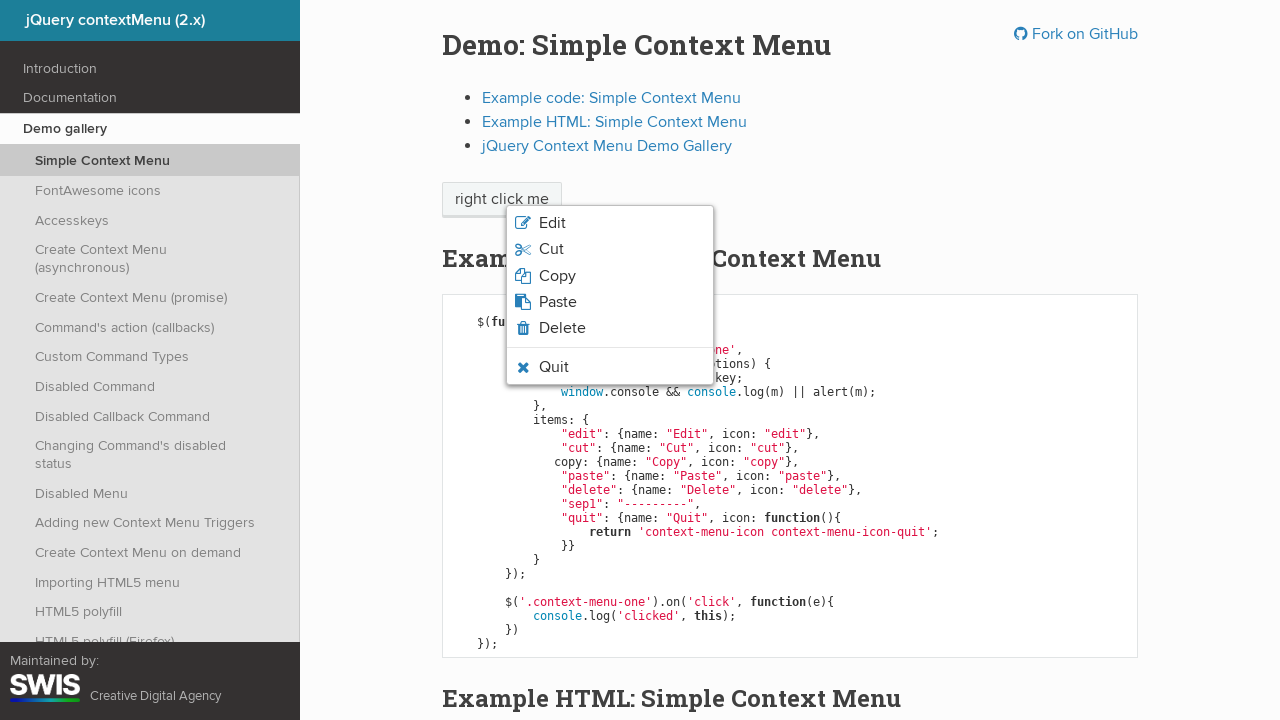

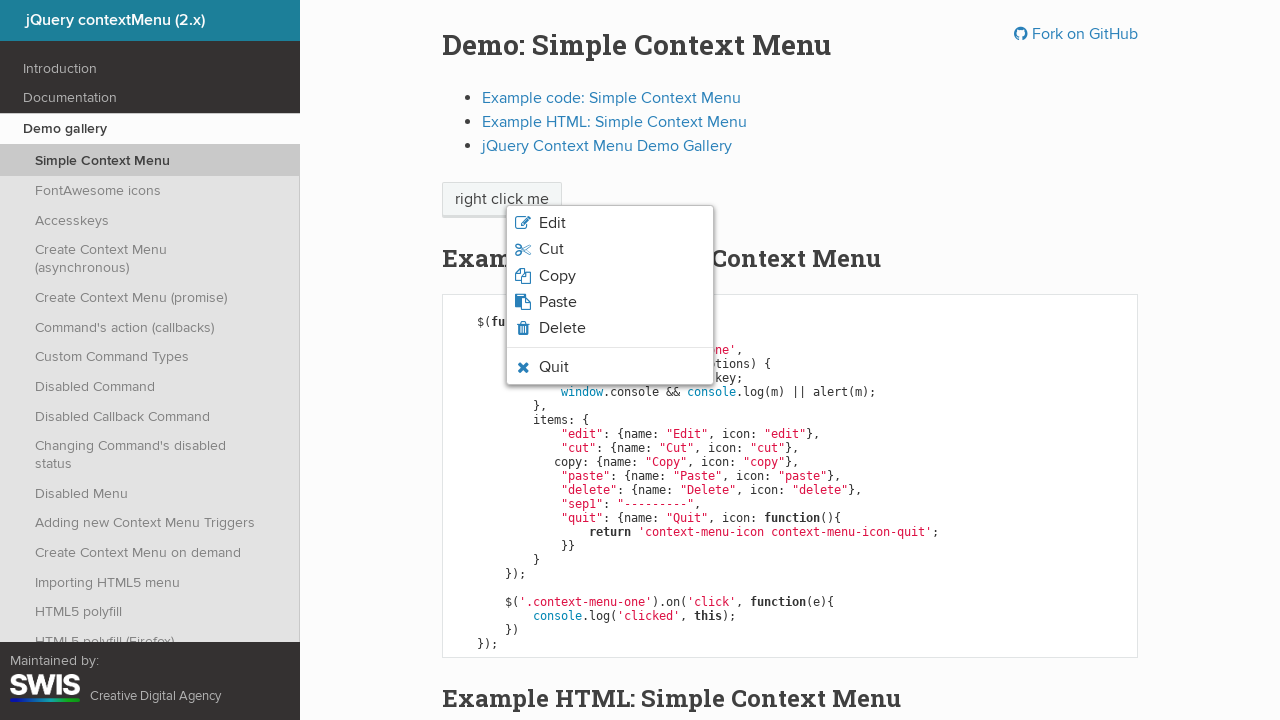